Navigates to the Redis website homepage and verifies the page loads by checking the title is accessible.

Starting URL: https://redis.com/

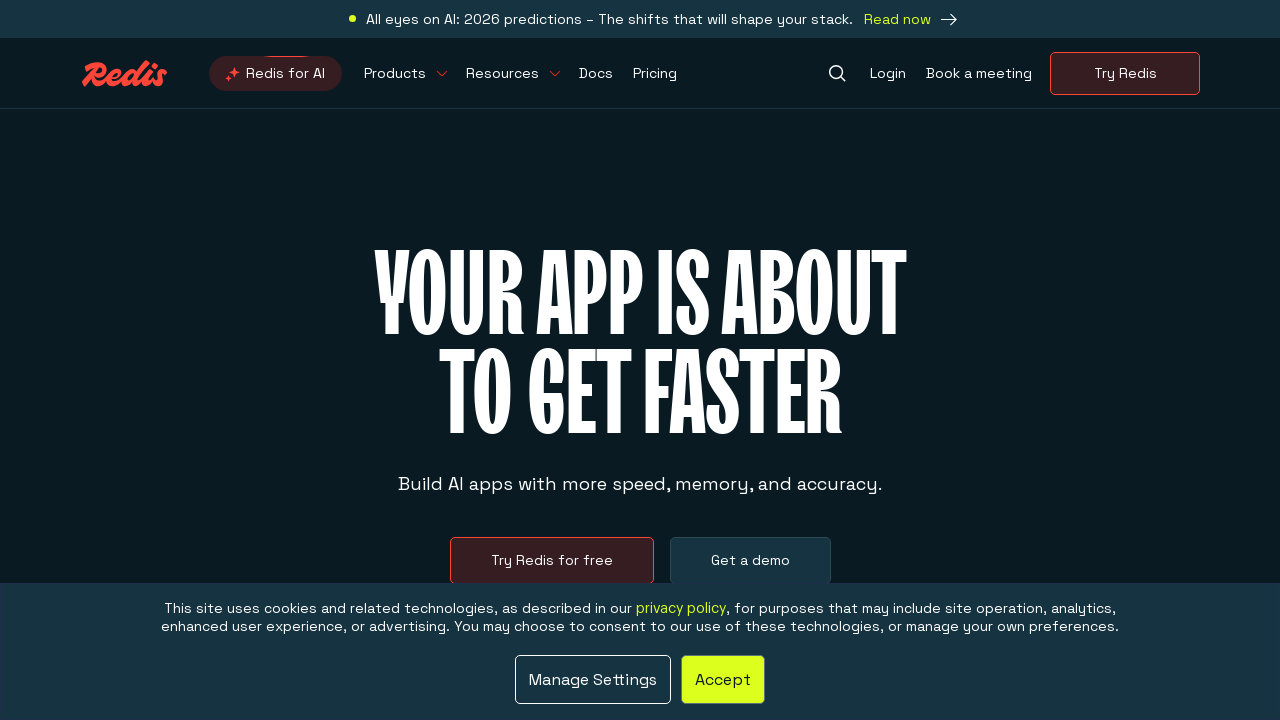

Waited for page to reach domcontentloaded state
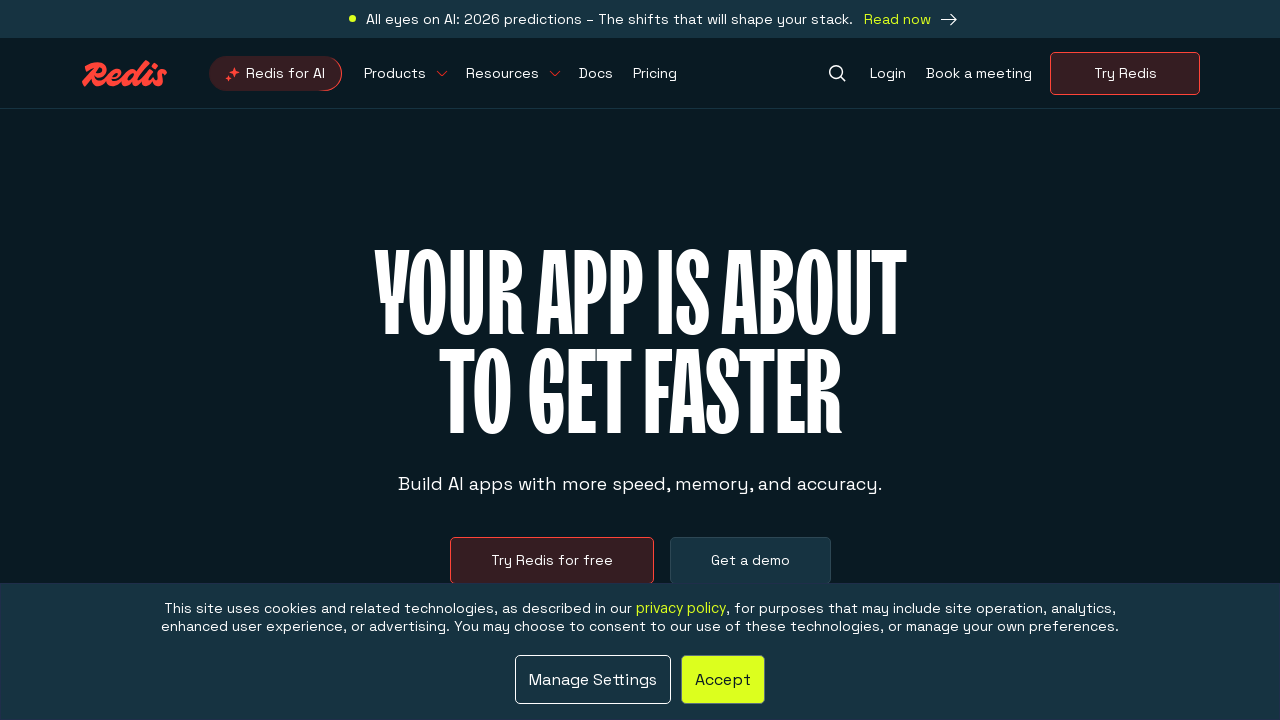

Verified page title is present and not None
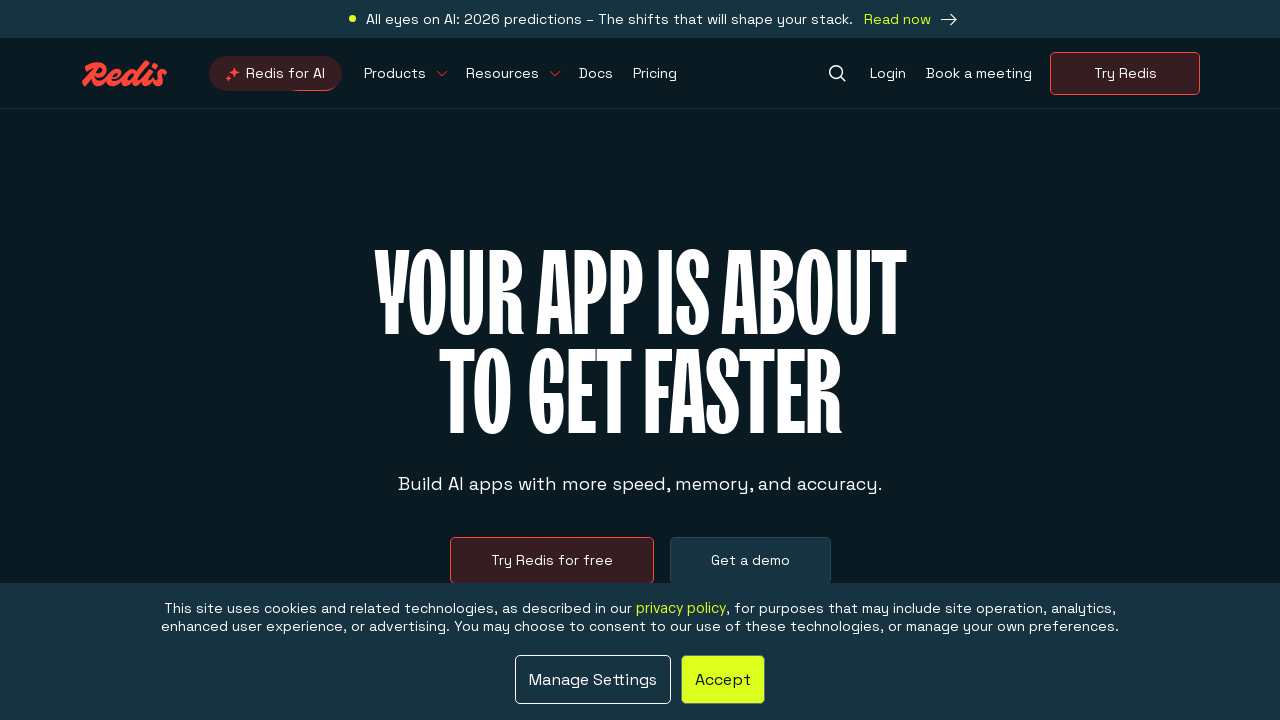

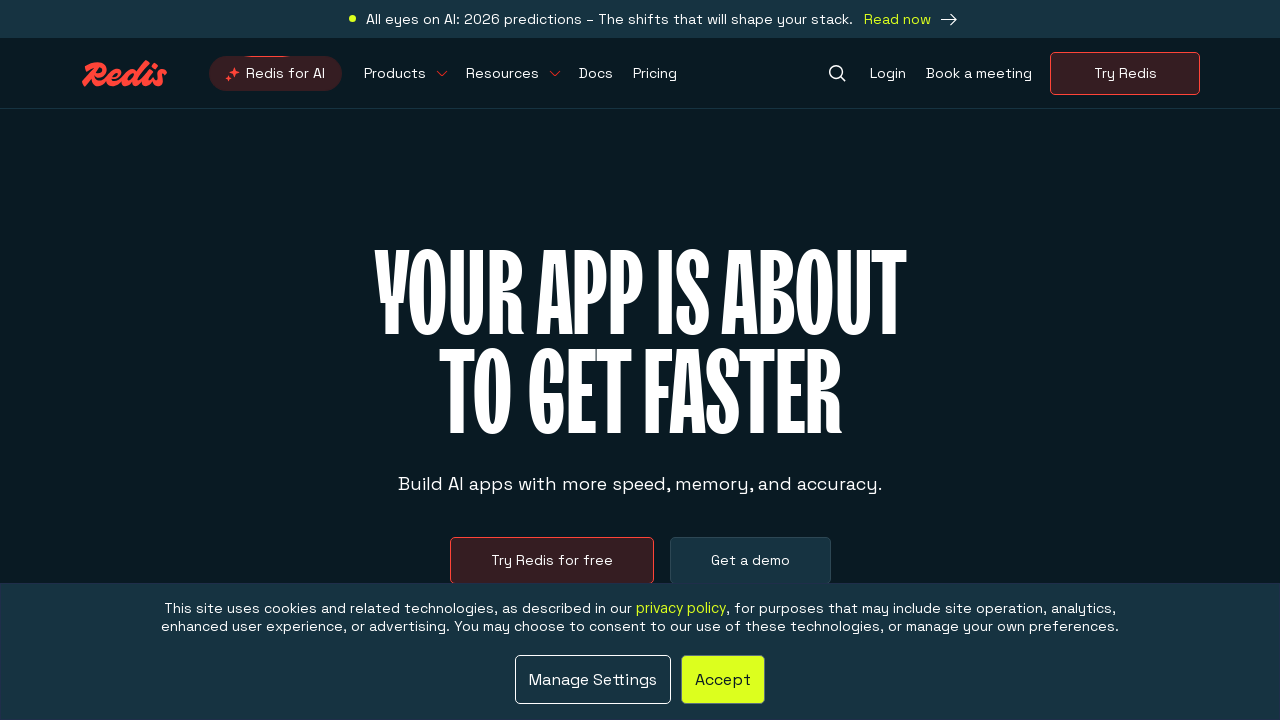